Tests JavaScript prompt dialog by entering text and accepting the prompt

Starting URL: http://the-internet.herokuapp.com/javascript_alerts

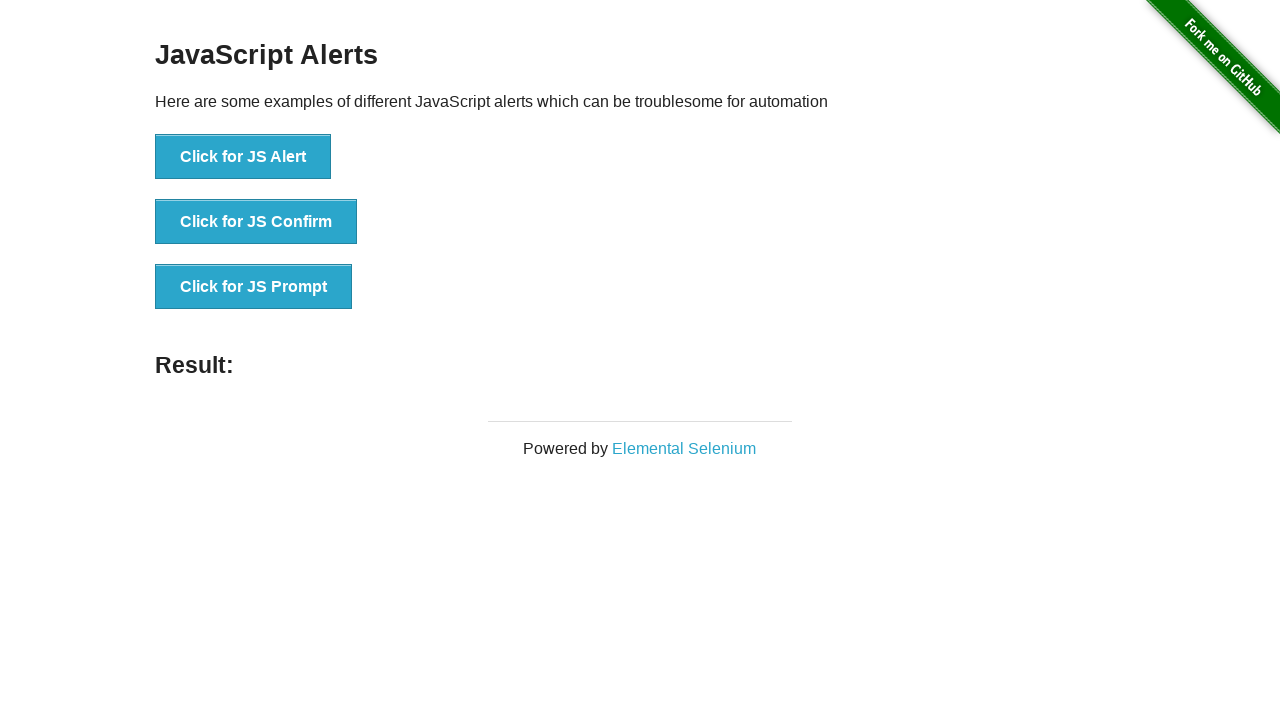

Set up dialog handler to accept prompt with text 'Привет'
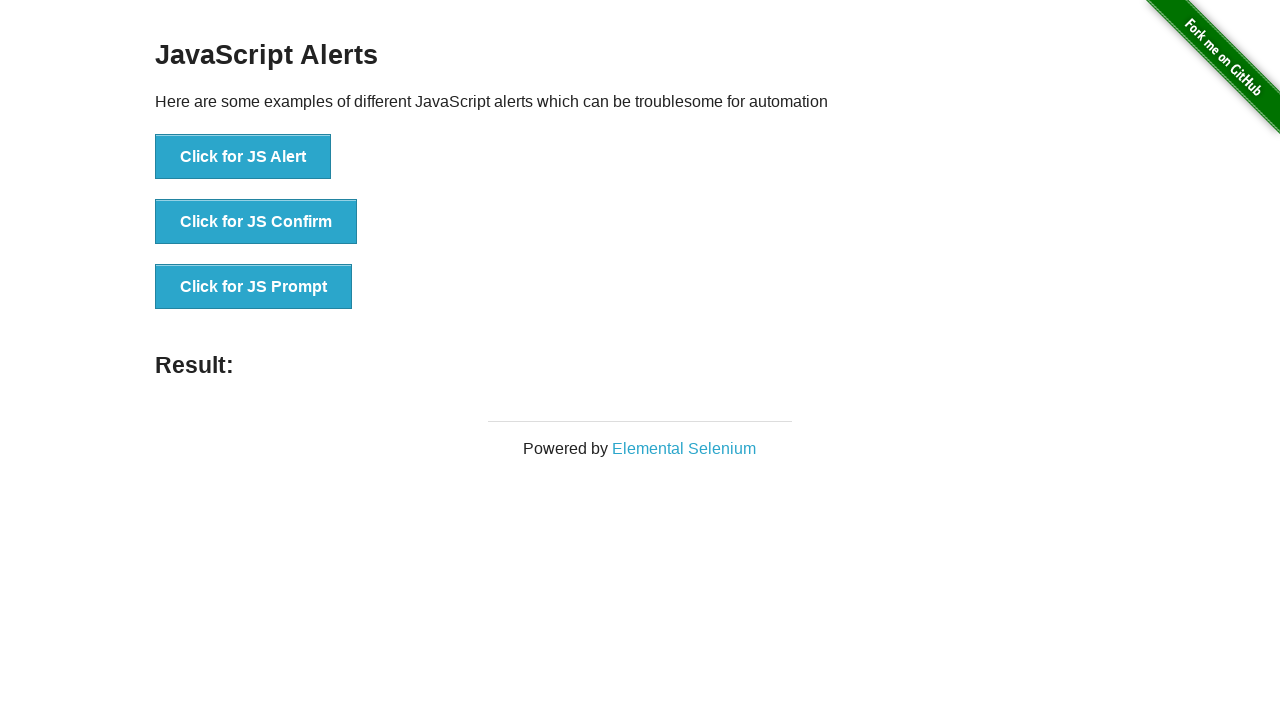

Clicked the JavaScript prompt button at (254, 287) on xpath=//button[.='Click for JS Prompt']
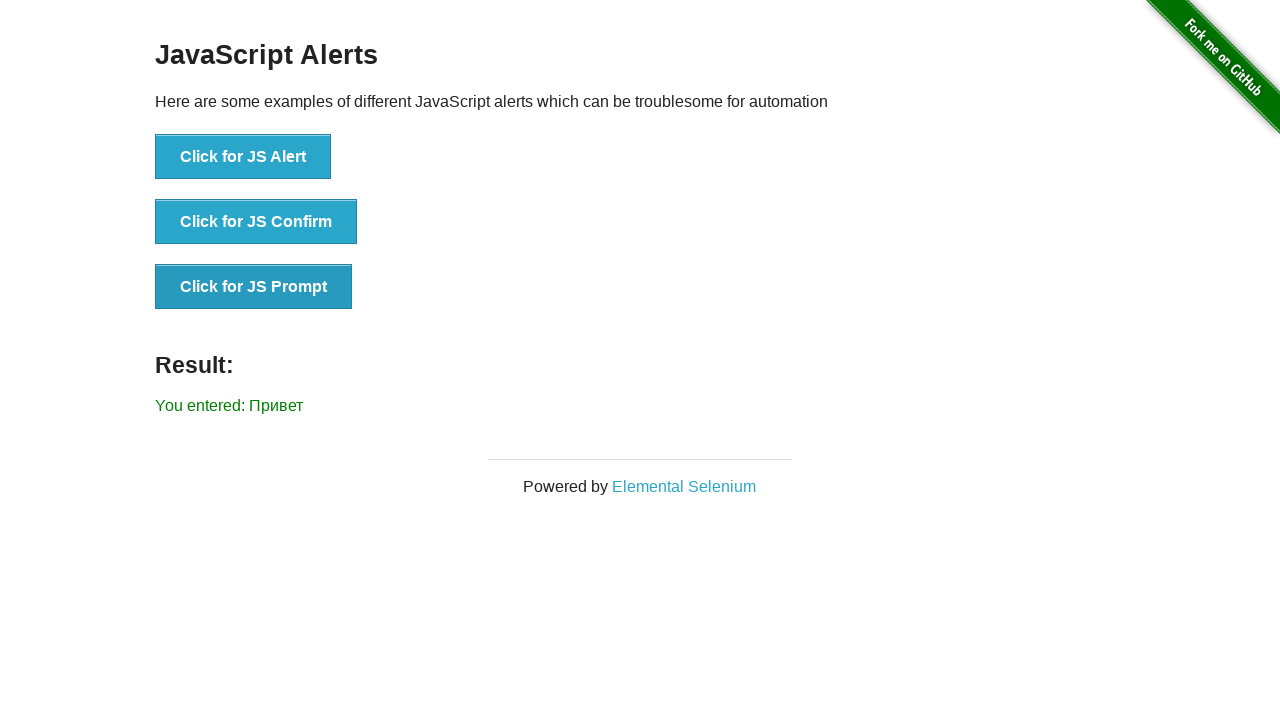

Prompt result text element loaded
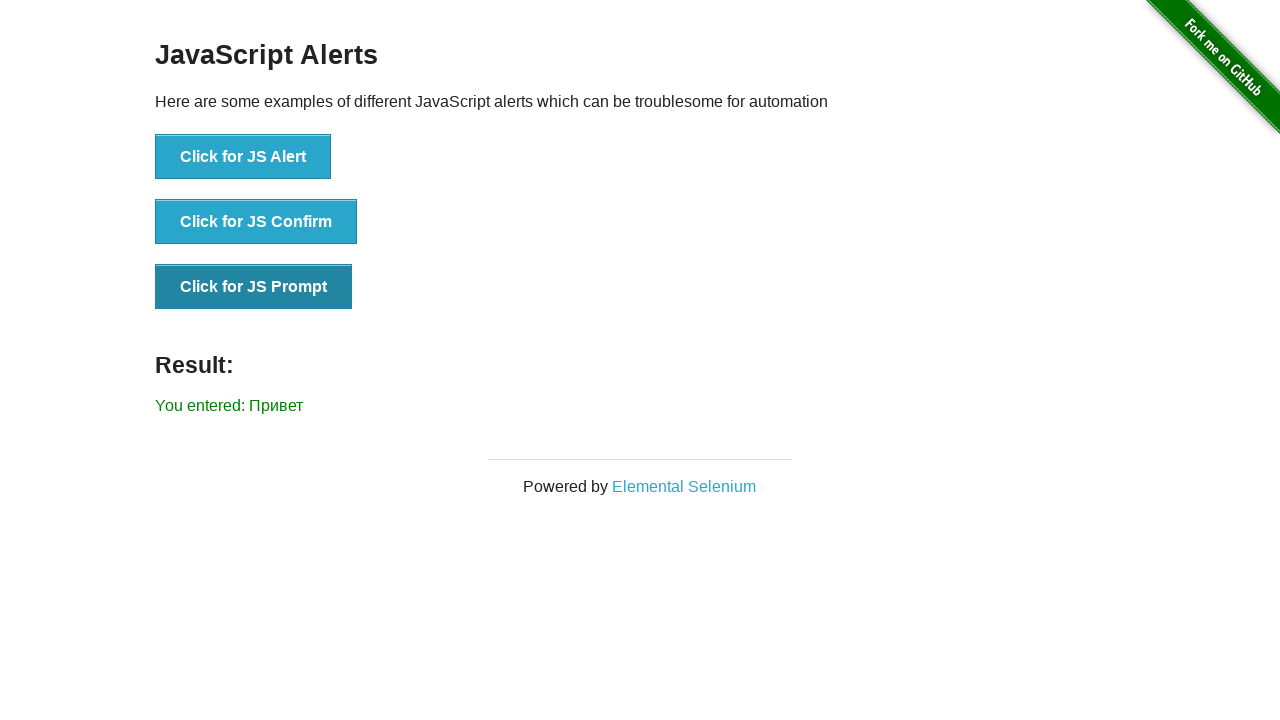

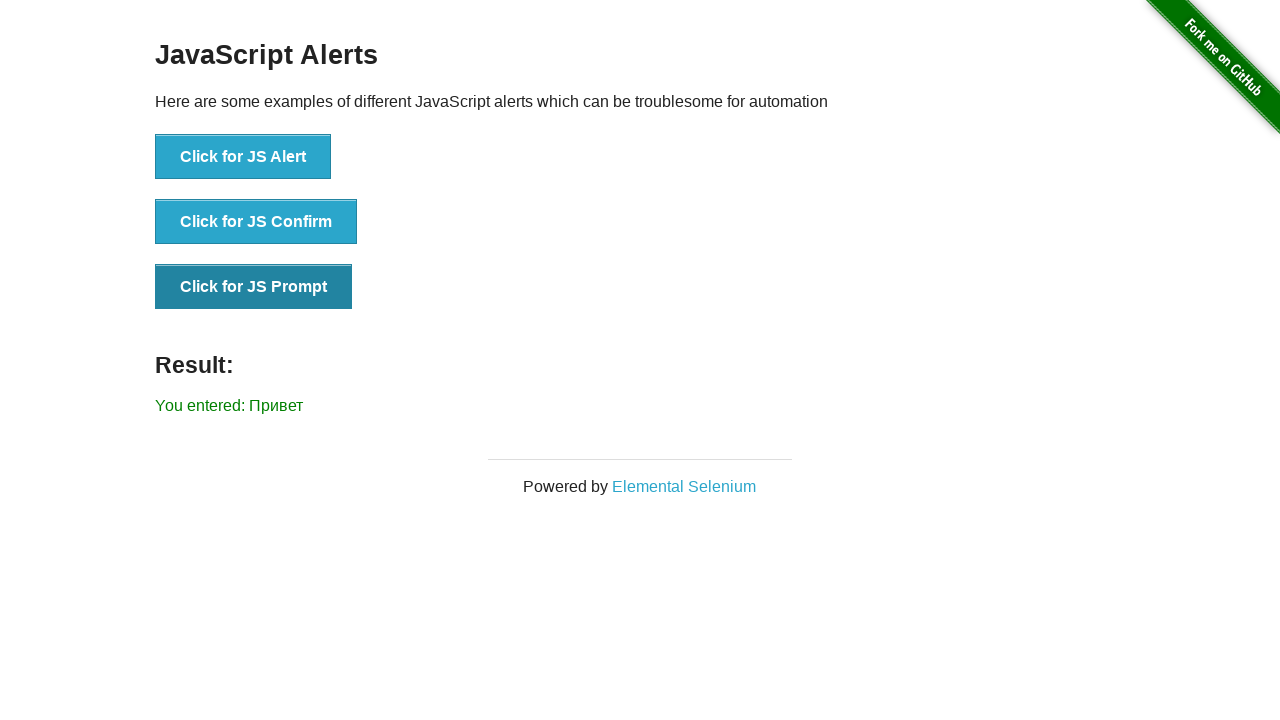